Tests page scrolling functionality by navigating to a website and scrolling down the page using JavaScript execution

Starting URL: https://krninformatix.com/

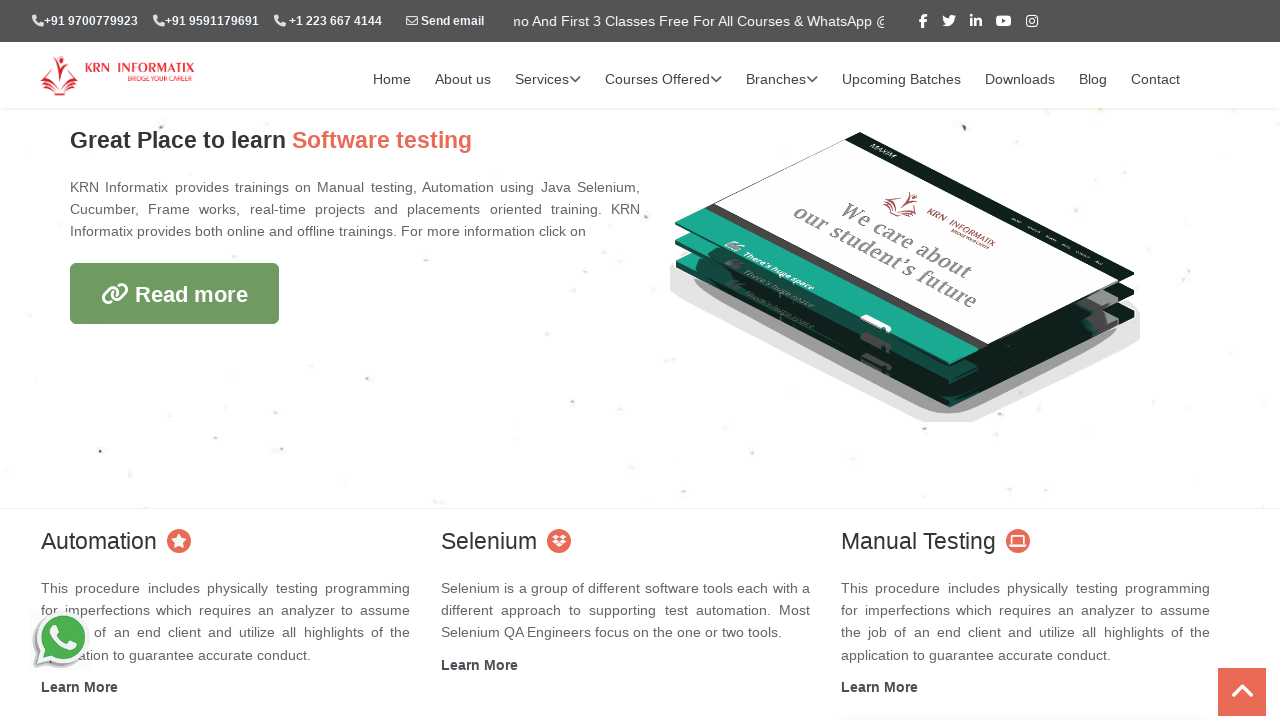

Scrolled down the page by 1250 pixels using JavaScript
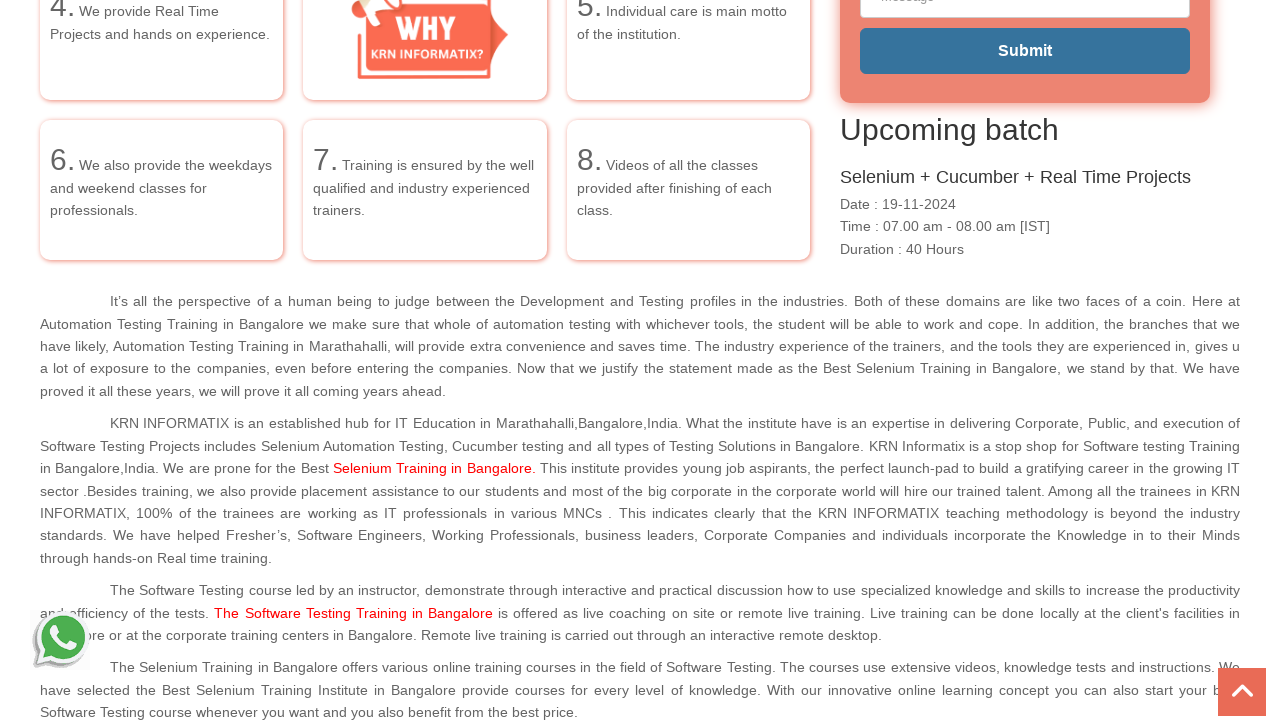

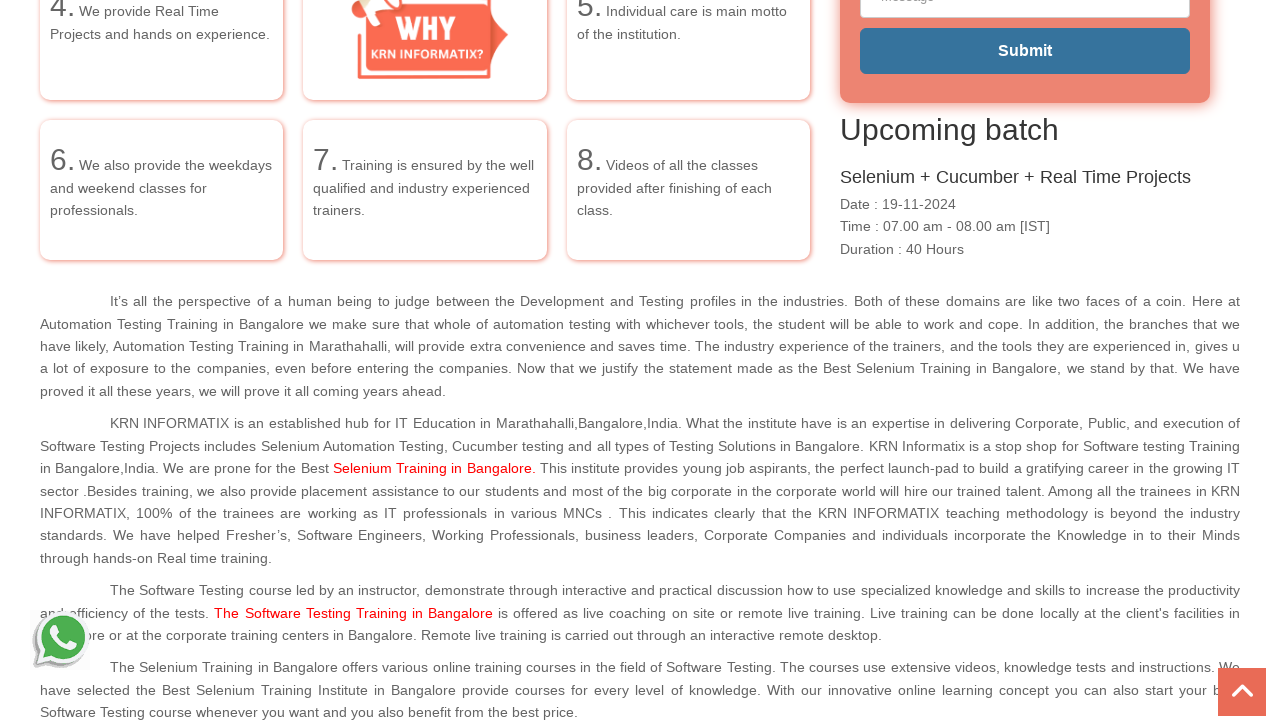